Tests prompt alert handling by clicking a button to trigger a prompt, entering a custom message, and accepting it

Starting URL: https://training-support.net/webelements/alerts

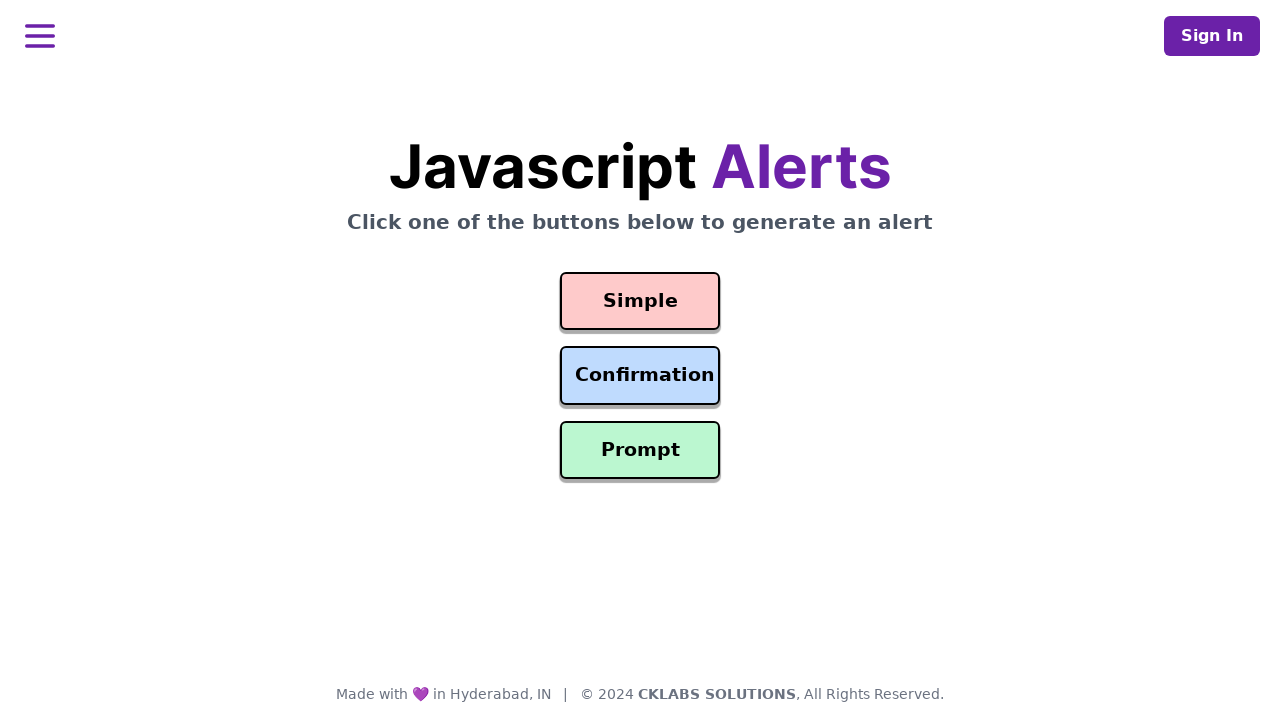

Set up dialog handler to accept prompt with custom message
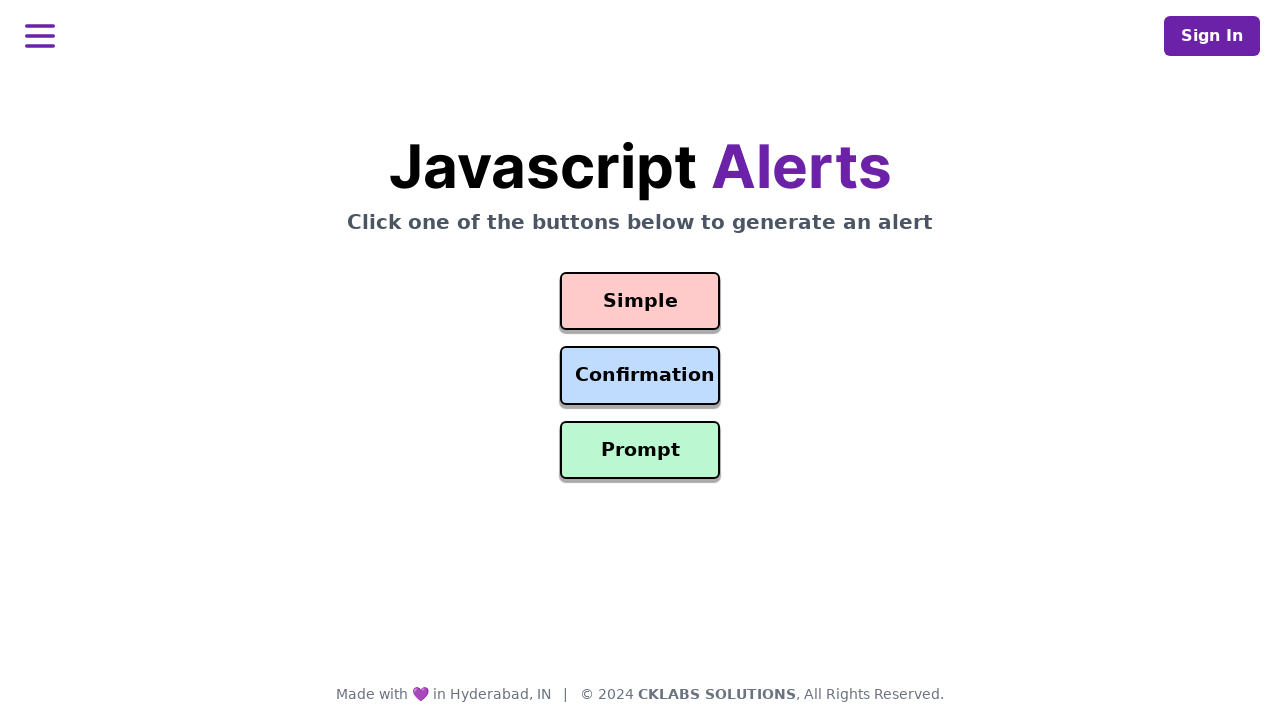

Clicked the Prompt Alert button to trigger prompt dialog at (640, 450) on #prompt
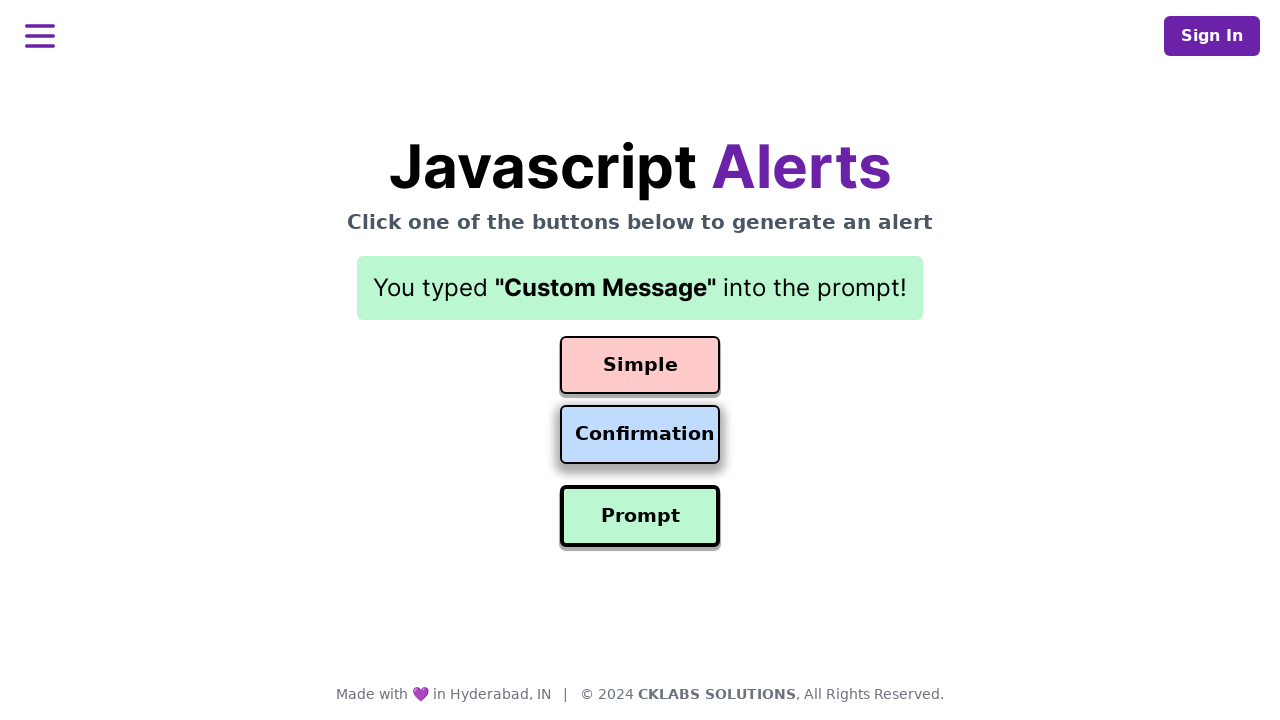

Result text appeared after accepting prompt with custom message
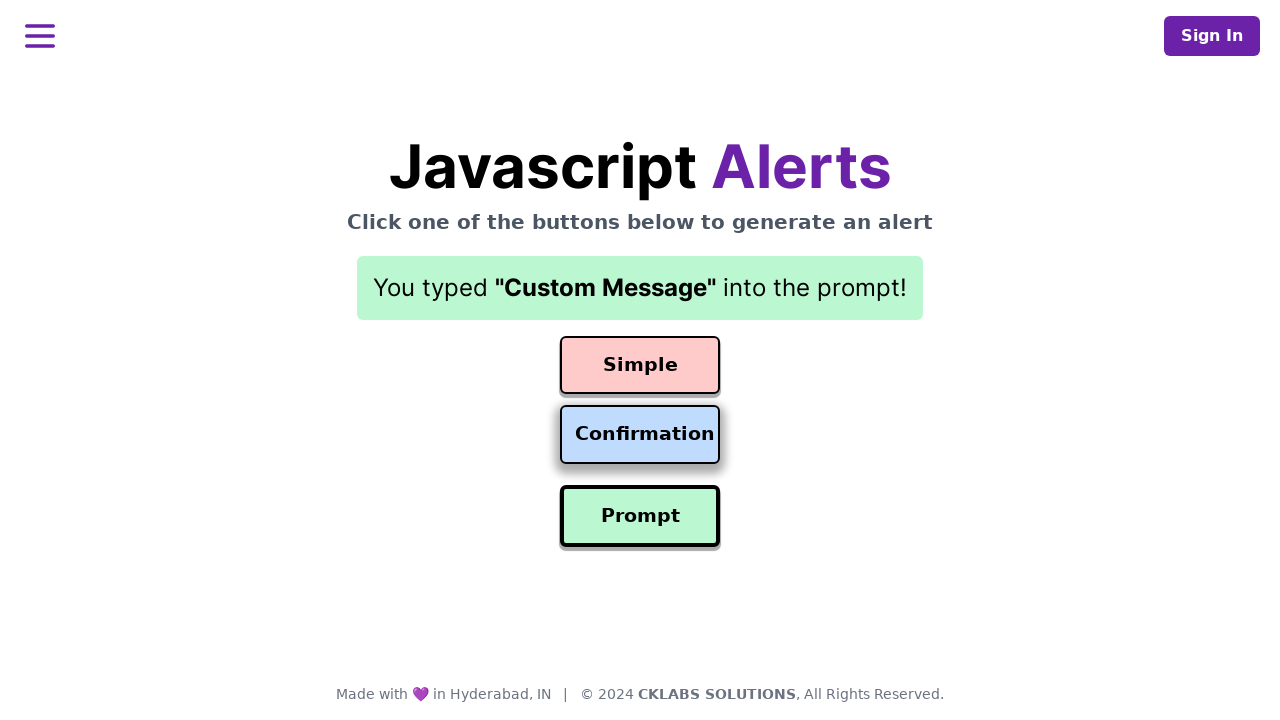

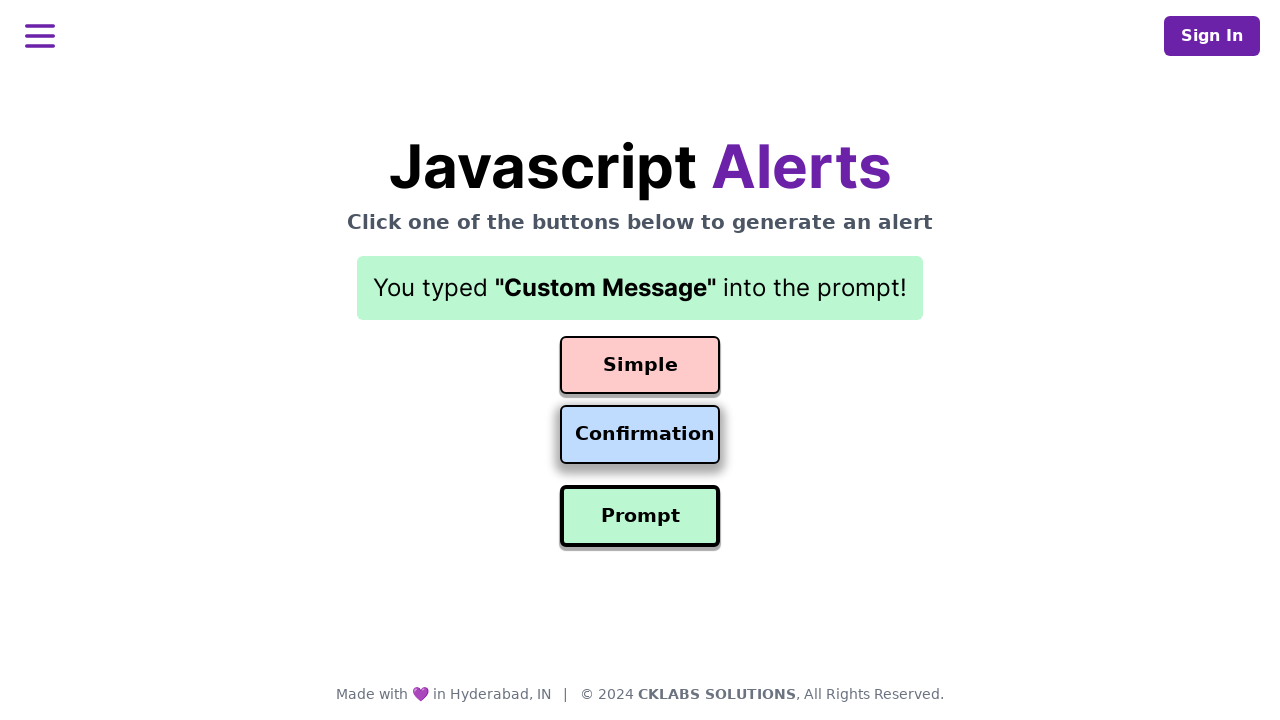